Tests dropdown selection functionality by navigating to a demo page and selecting an option from a dropdown menu

Starting URL: https://demoqa.com/select-menu

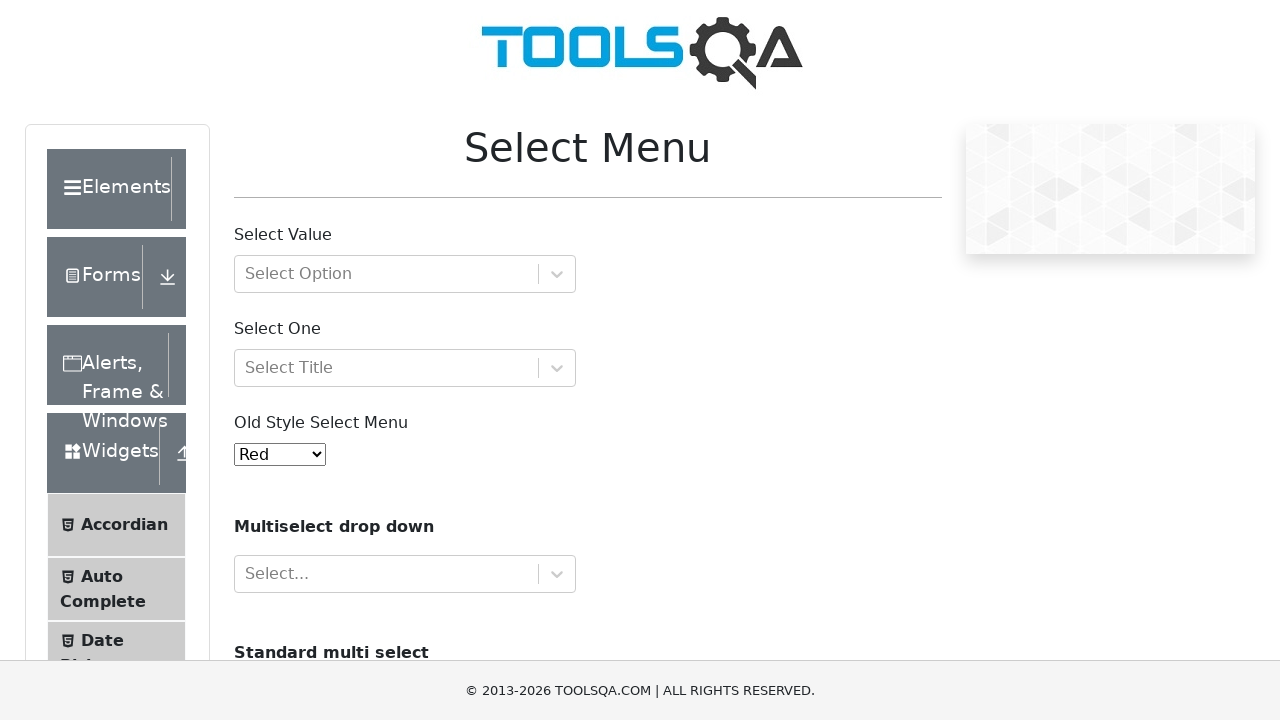

Scrolled down 250 pixels to make dropdown visible
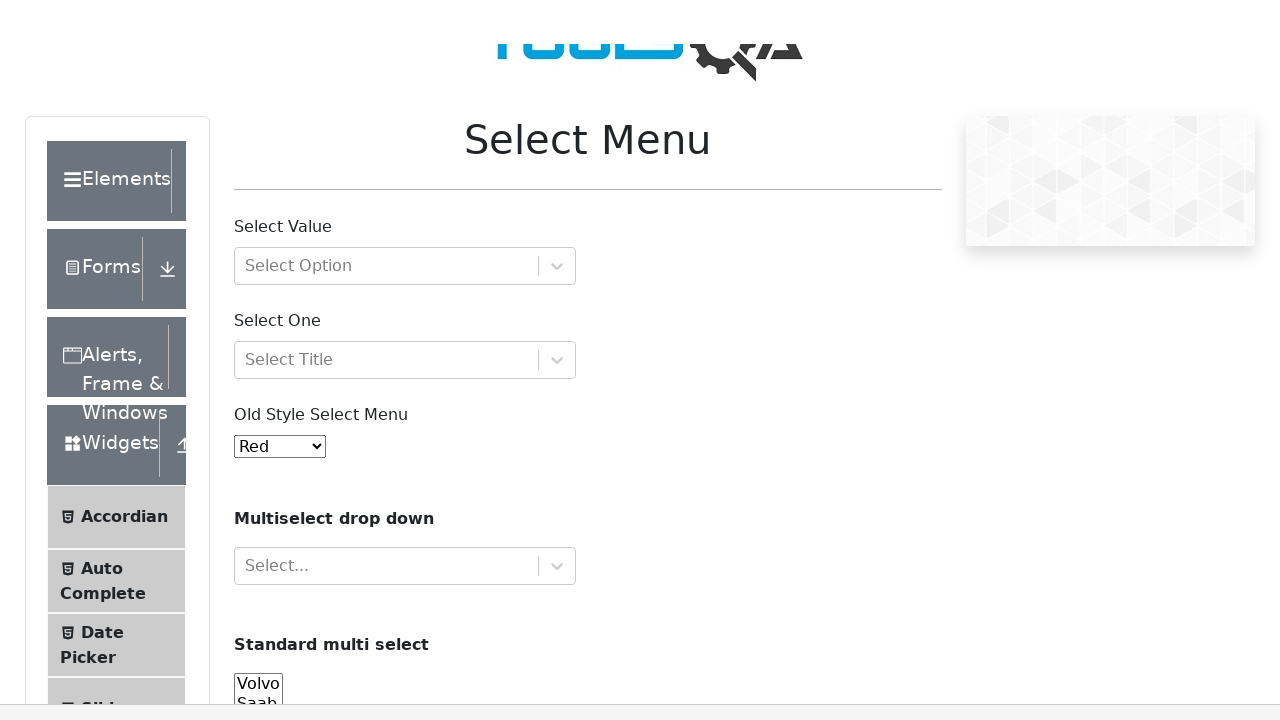

Located dropdown menu element with ID 'oldSelectMenu'
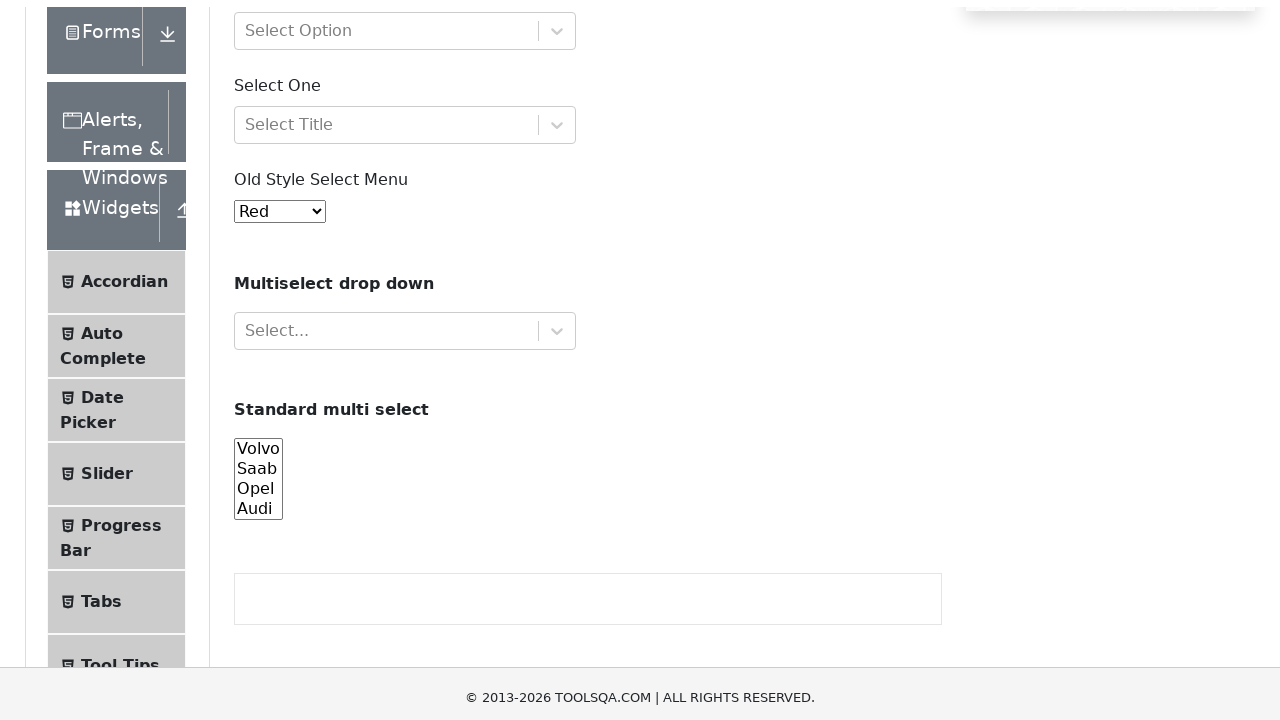

Selected second option from dropdown menu by index on #oldSelectMenu
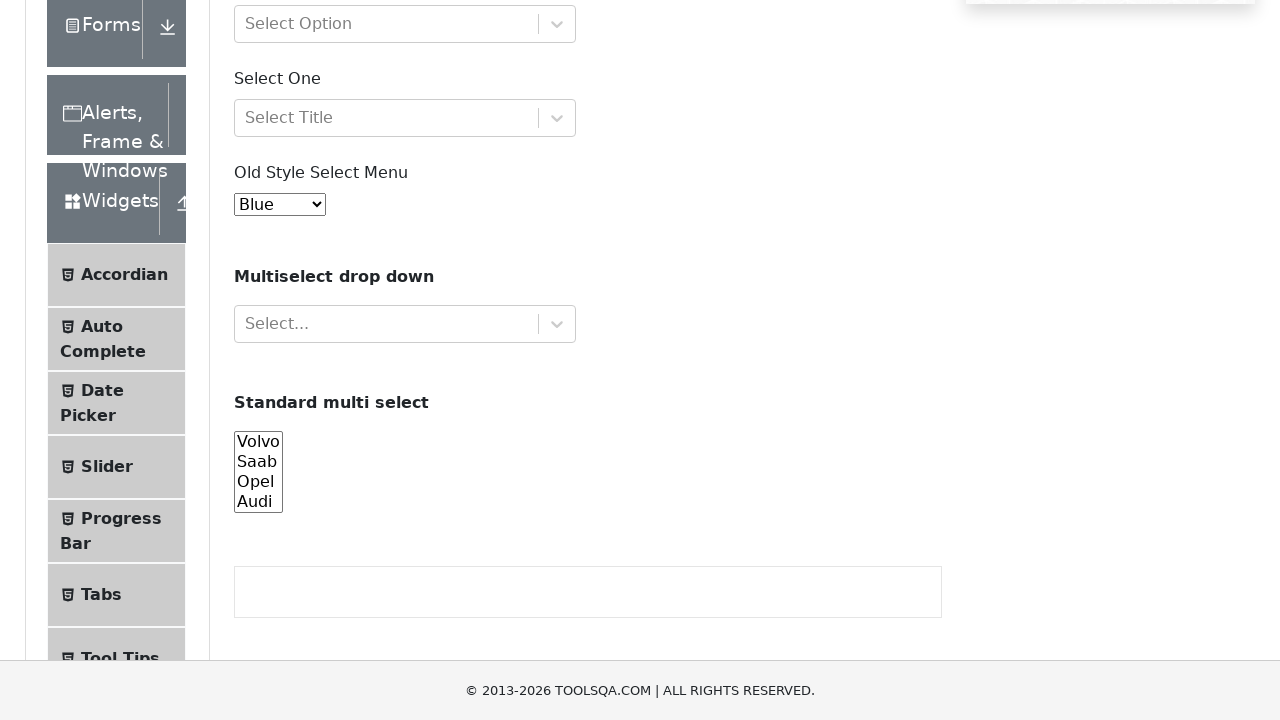

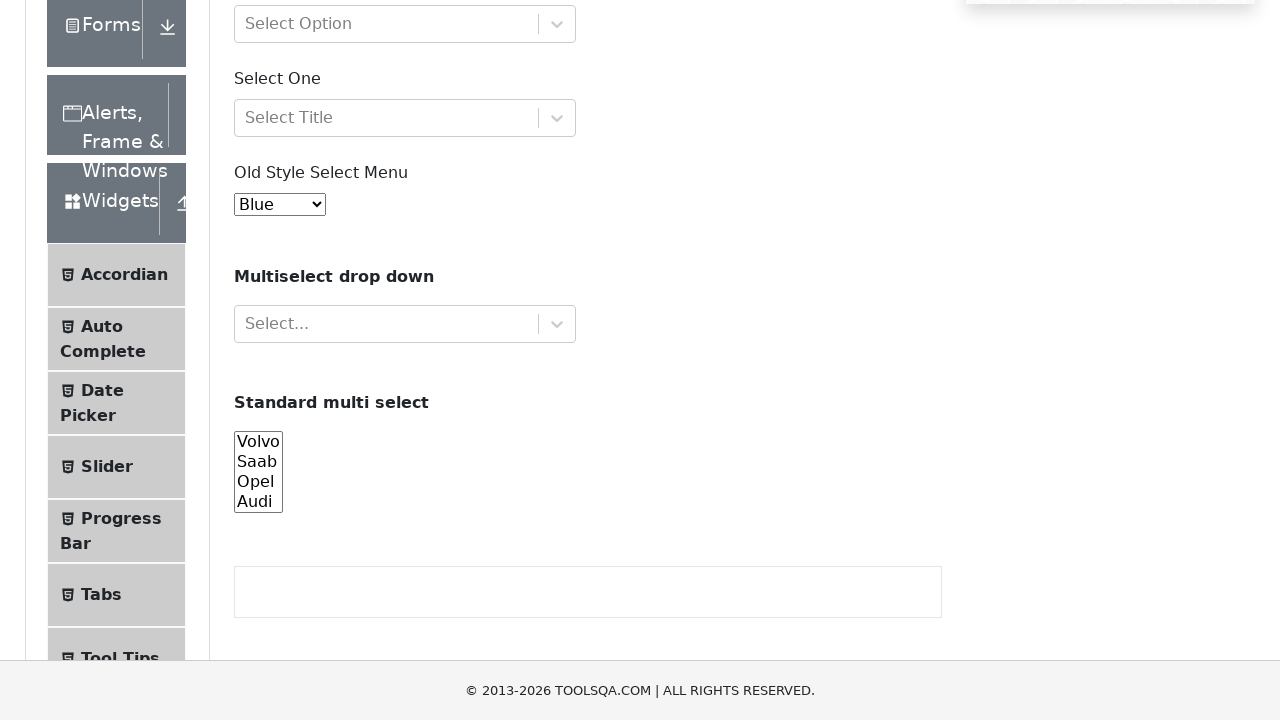